Tests dynamic loading functionality by clicking through to Example 2, starting the loading process, and waiting for elements to be added to the DOM

Starting URL: http://the-internet.herokuapp.com/

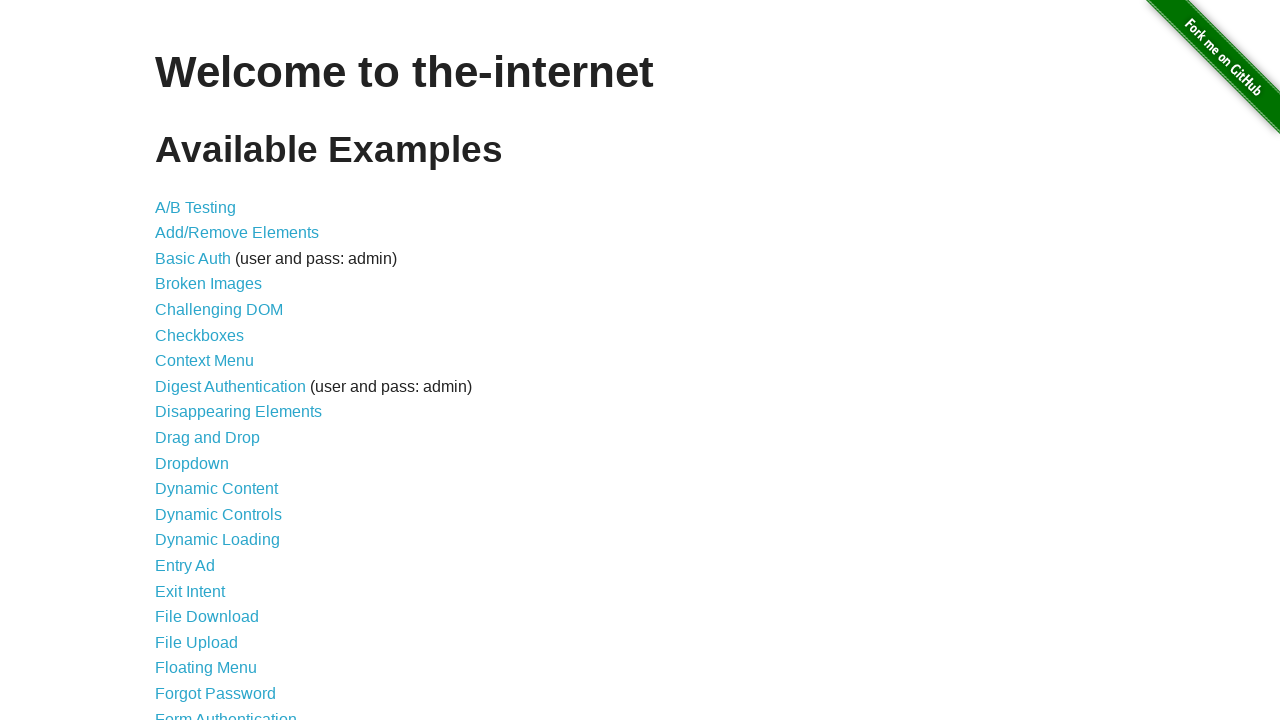

Clicked on Dynamic Loading link at (218, 540) on text=Dynamic Loading
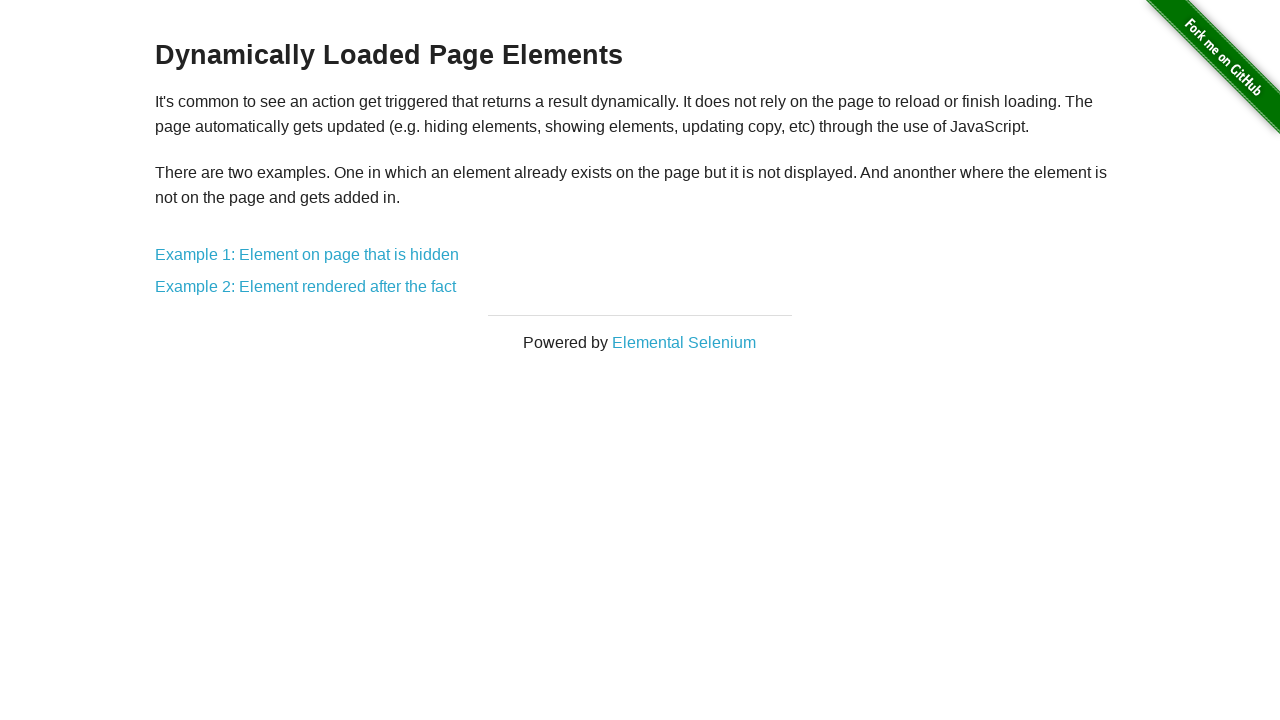

Clicked on Example 2 at (306, 287) on text=Example 2
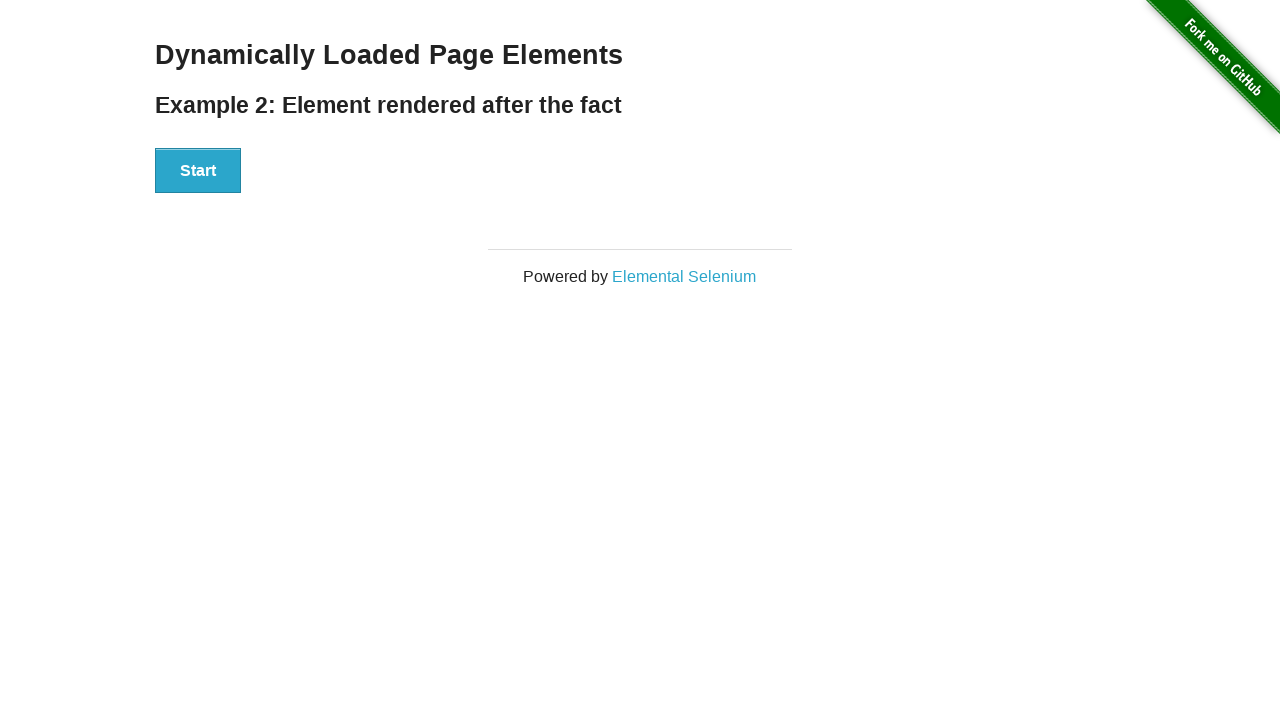

Clicked the Start button to begin loading process at (198, 171) on #start button
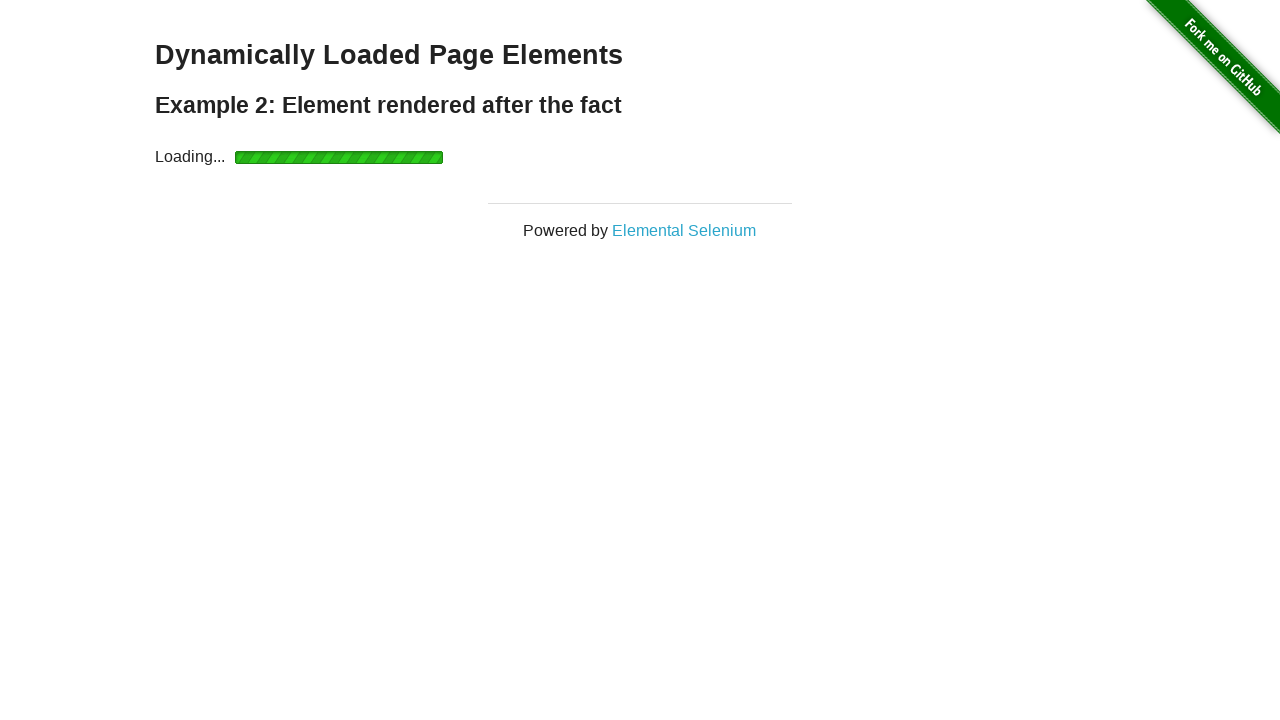

Start button disappeared from the DOM
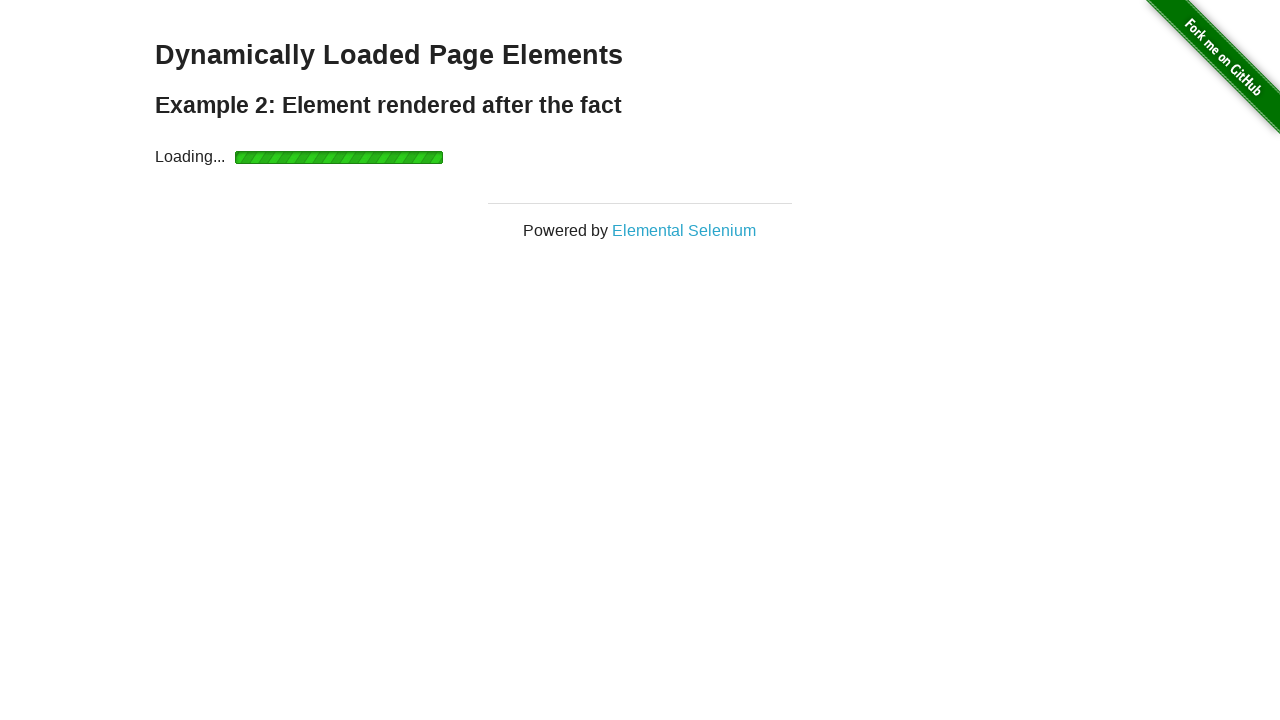

Finish element was added to the DOM
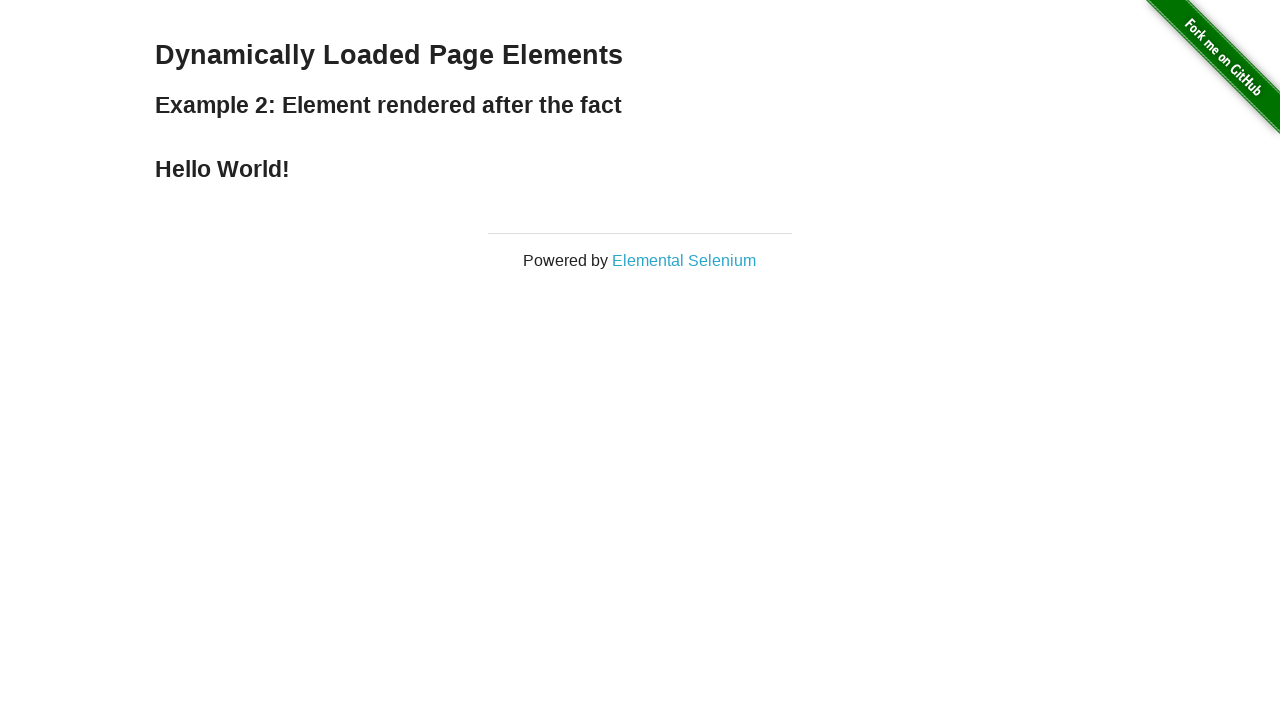

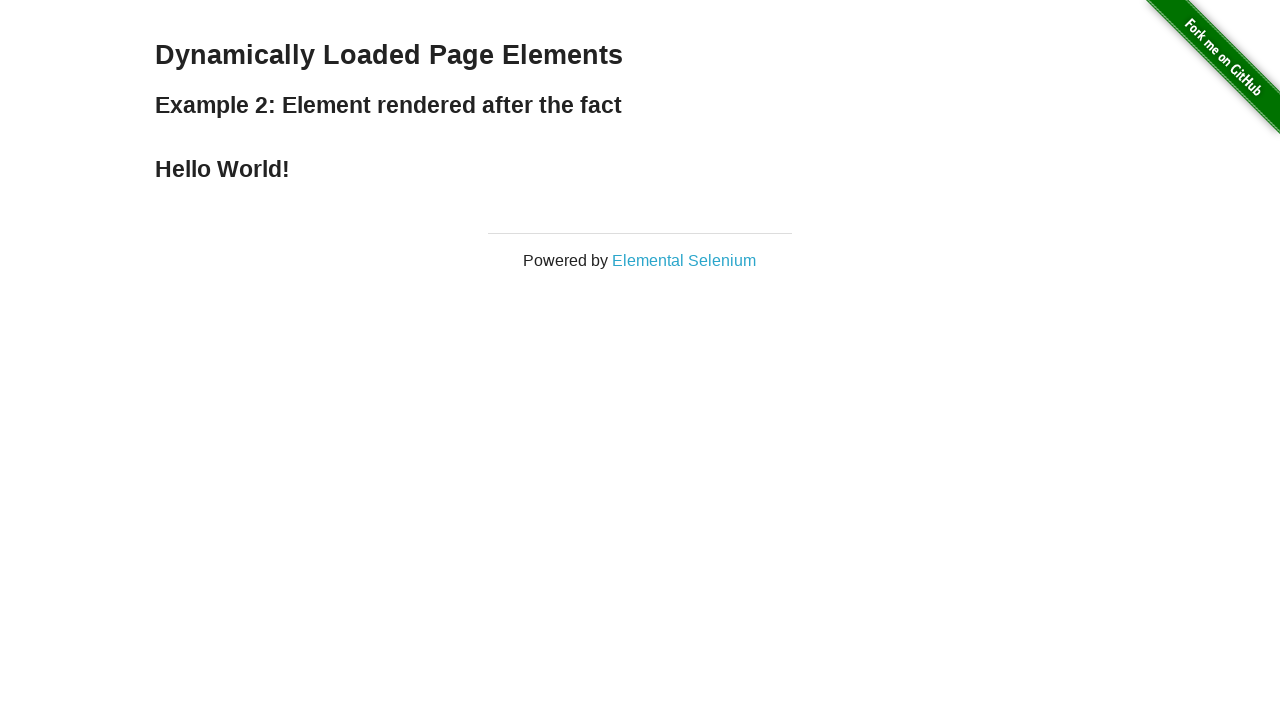